Tests an e-commerce grocery shopping flow by adding specific items (Cucumber, Brocolli, Beetroot, Capsicum) to cart, proceeding to checkout, and applying a promo code

Starting URL: https://rahulshettyacademy.com/seleniumPractise/

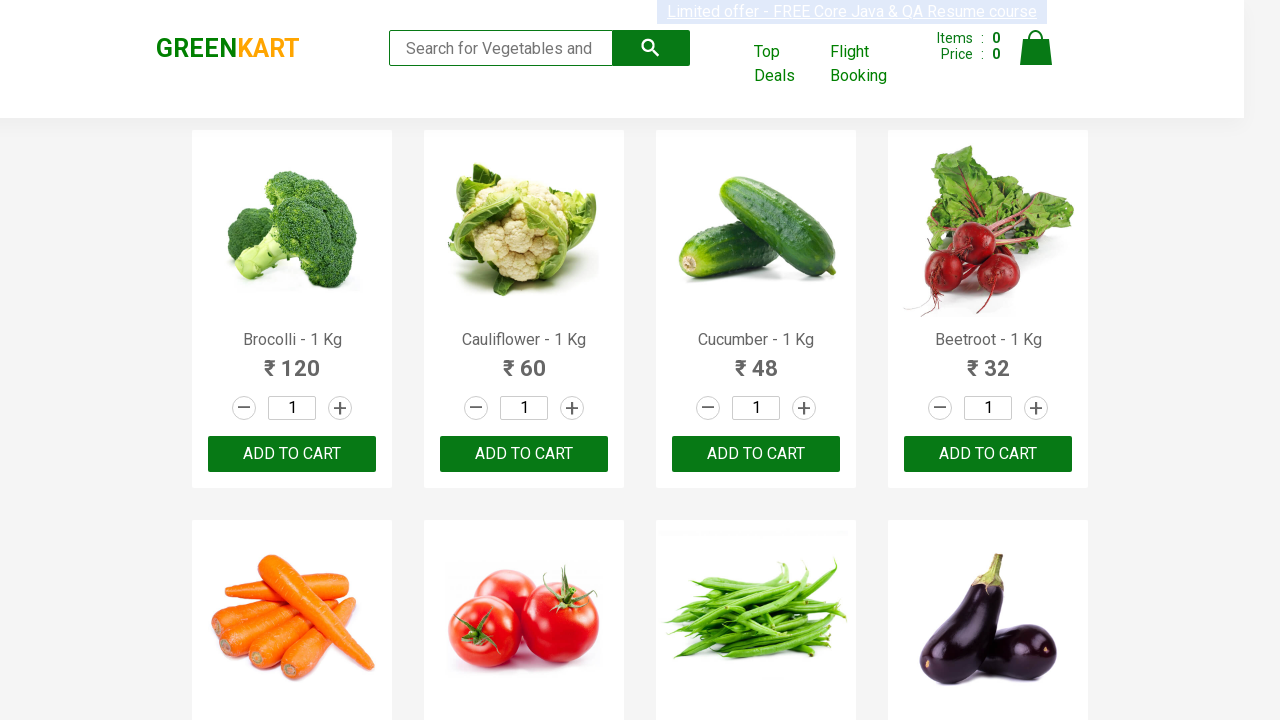

Waited for products to load on the page
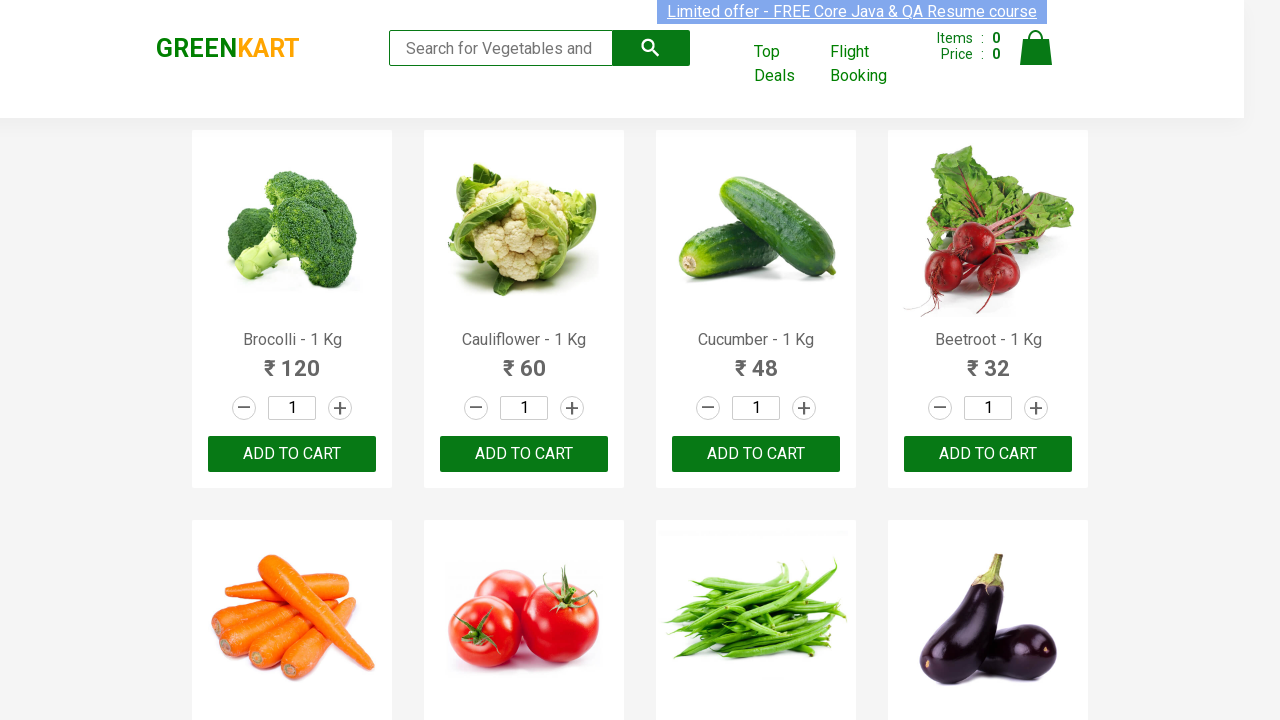

Retrieved all product elements from the page
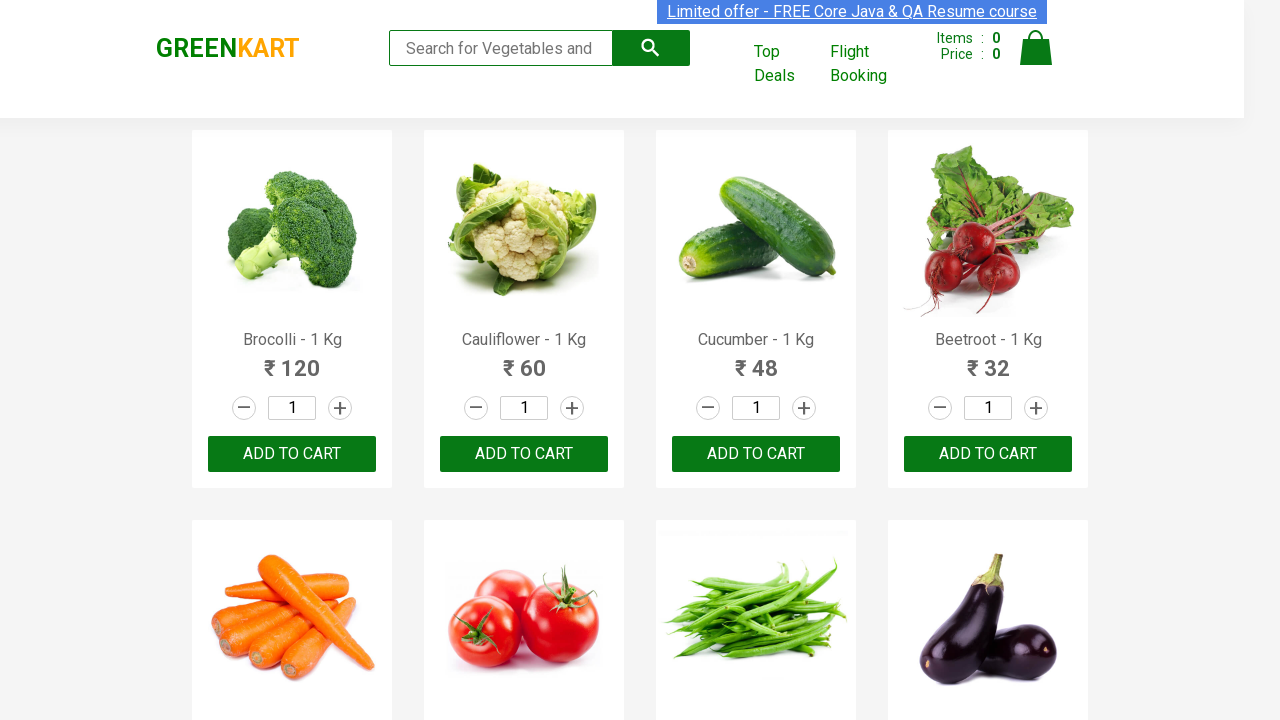

Added 'Brocolli' to cart at (292, 454) on xpath=//div[@class='product-action']/button >> nth=0
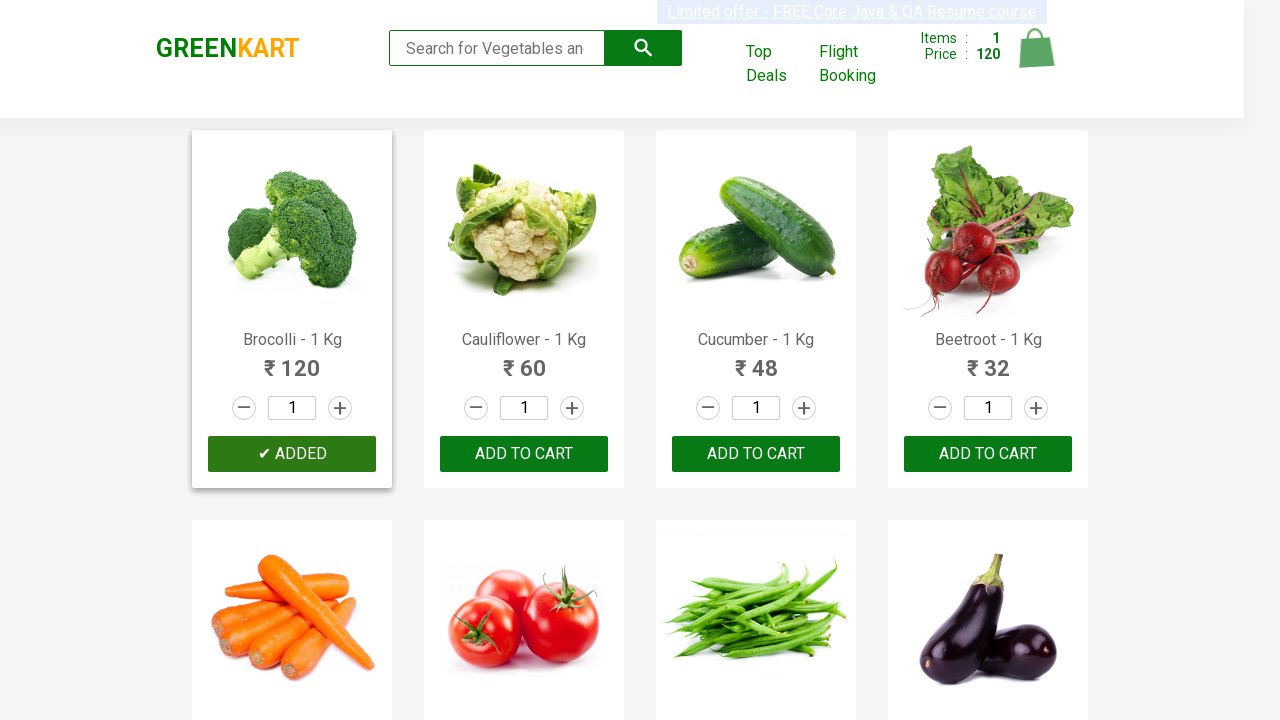

Added 'Cucumber' to cart at (756, 454) on xpath=//div[@class='product-action']/button >> nth=2
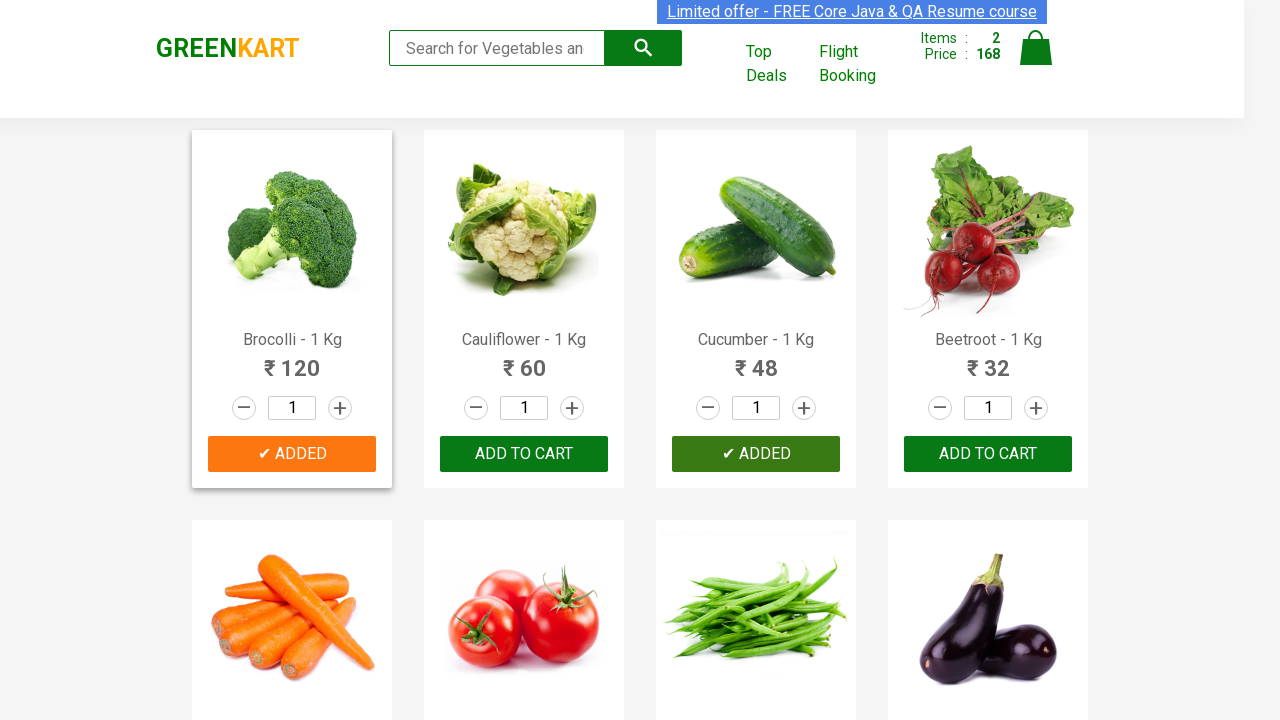

Added 'Beetroot' to cart at (988, 454) on xpath=//div[@class='product-action']/button >> nth=3
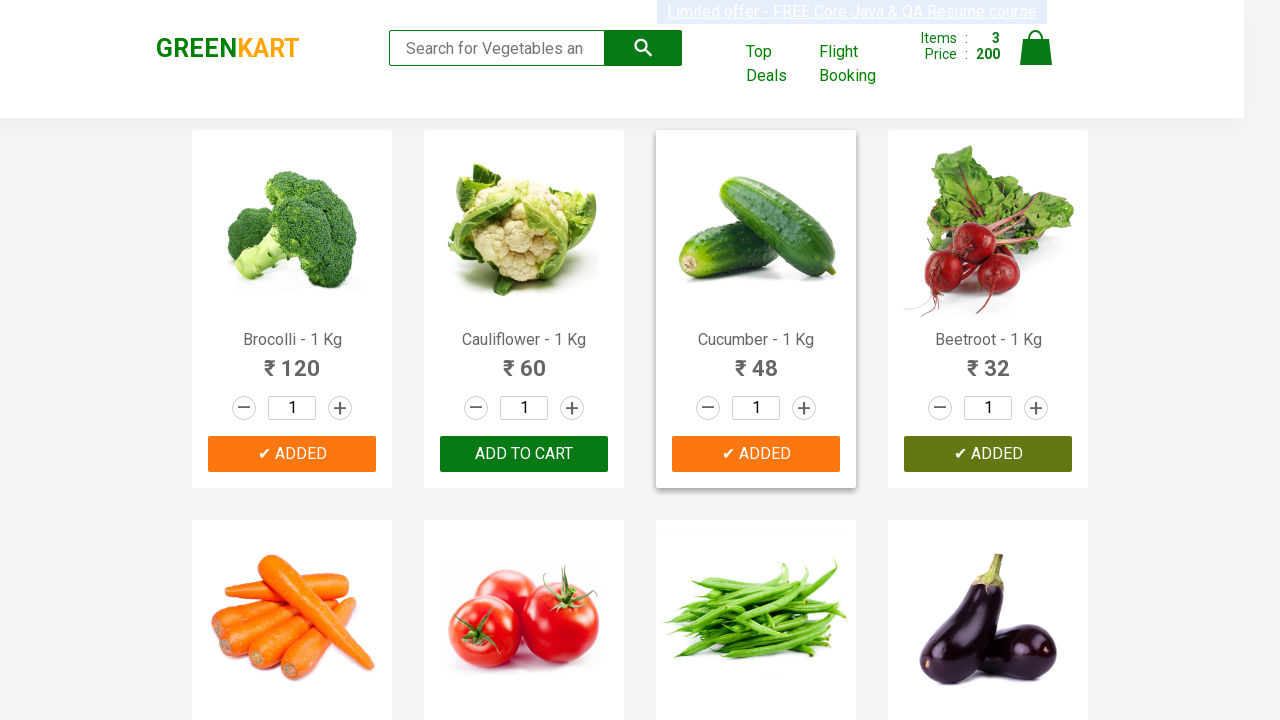

Added 'Capsicum' to cart at (292, 360) on xpath=//div[@class='product-action']/button >> nth=8
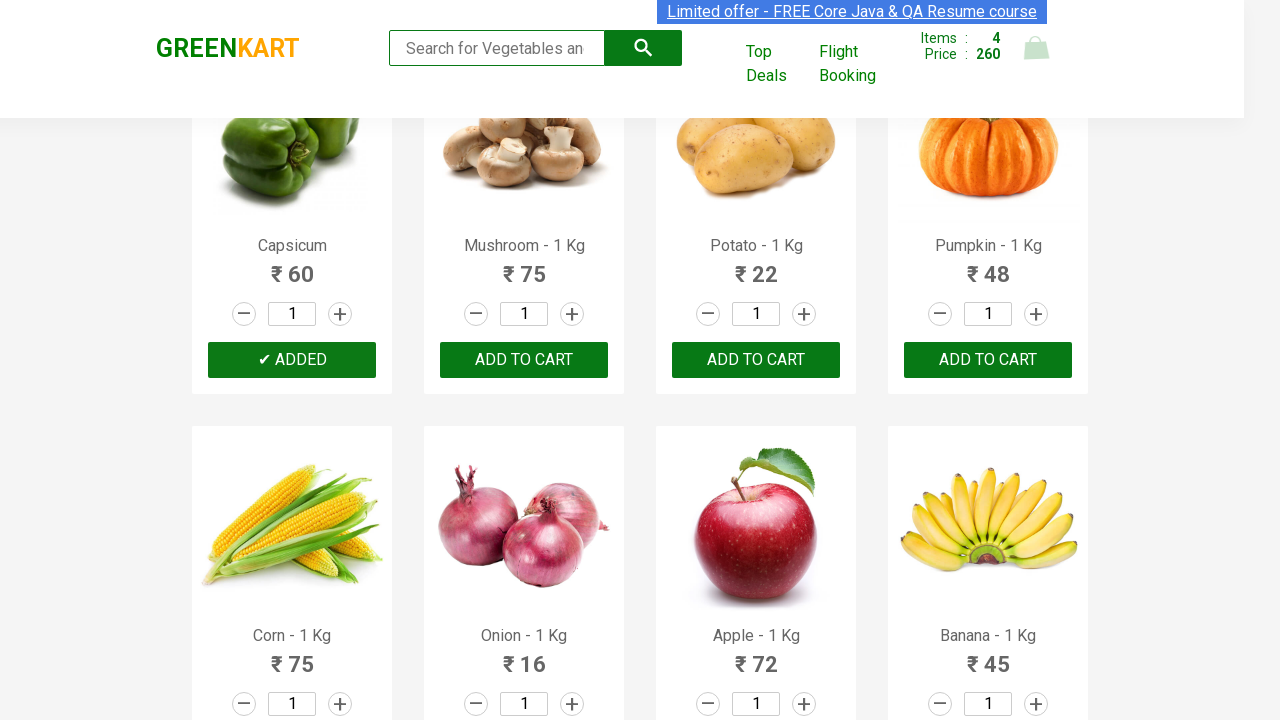

Clicked on cart icon to view cart contents at (1036, 48) on img[alt='Cart']
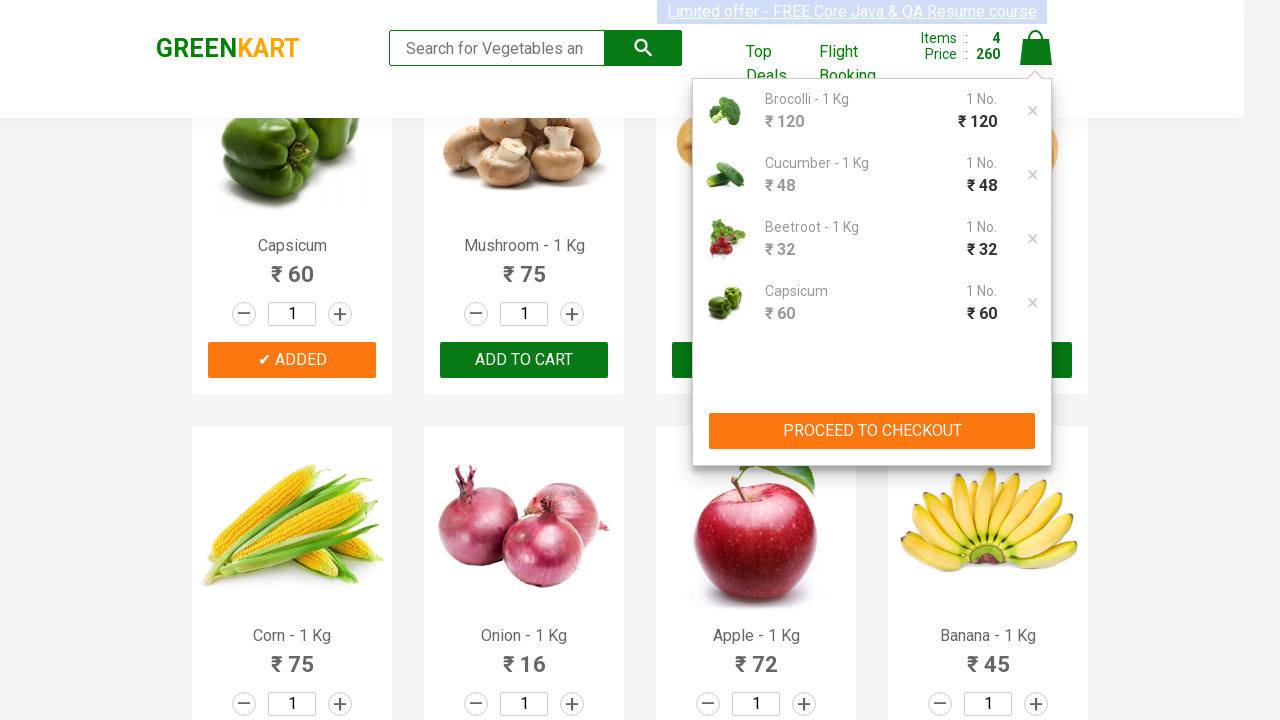

Clicked on PROCEED TO CHECKOUT button at (872, 431) on xpath=//button[normalize-space()='PROCEED TO CHECKOUT']
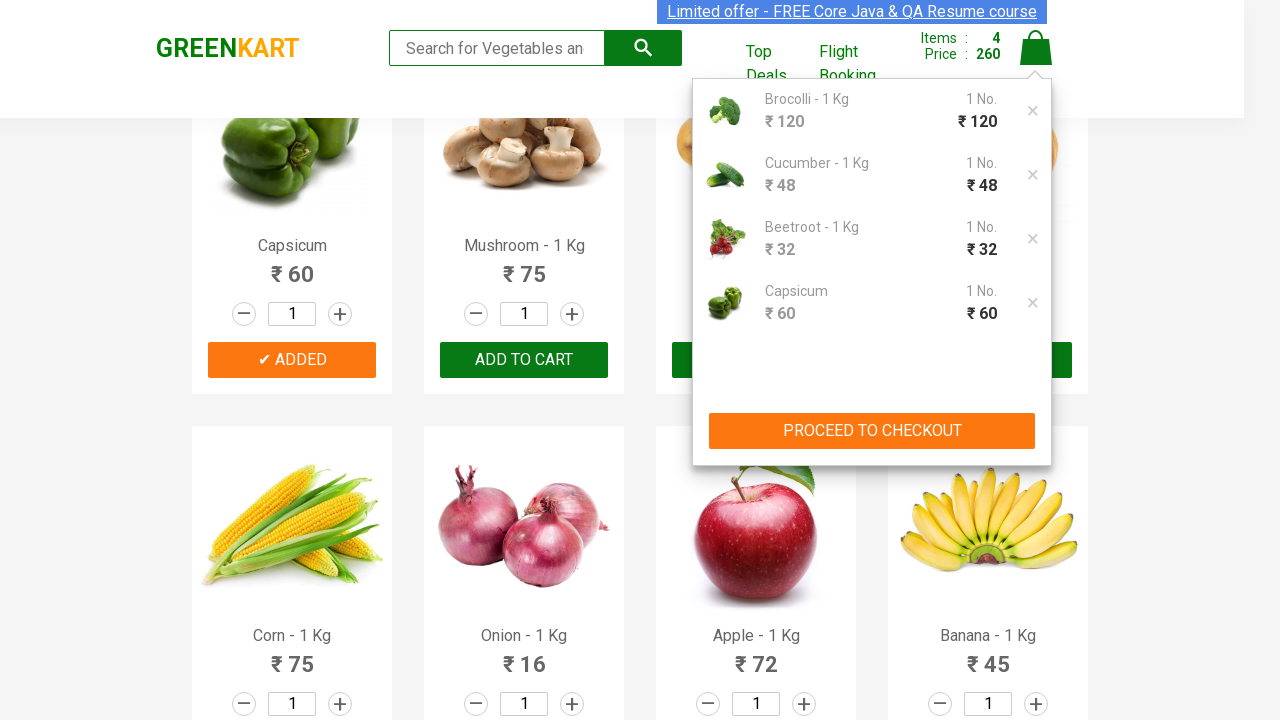

Waited for promo code input field to appear
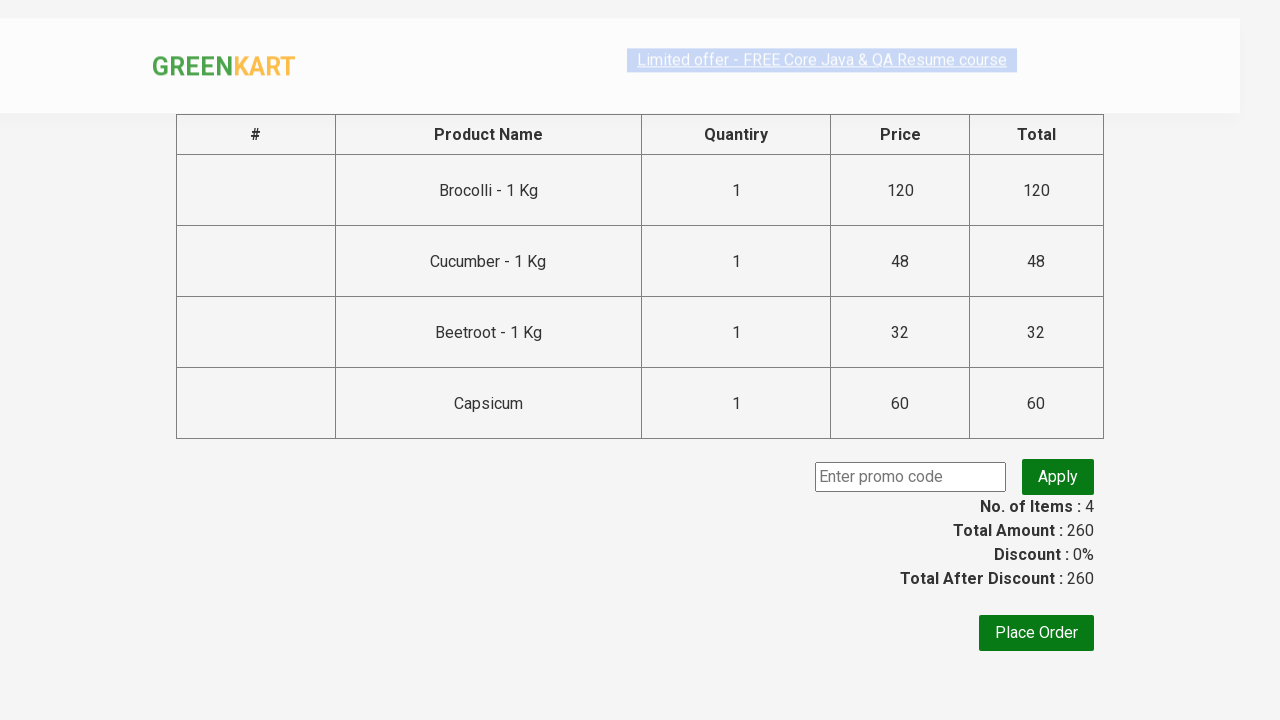

Entered promo code 'rahulshettyacademy' on input.promoCode
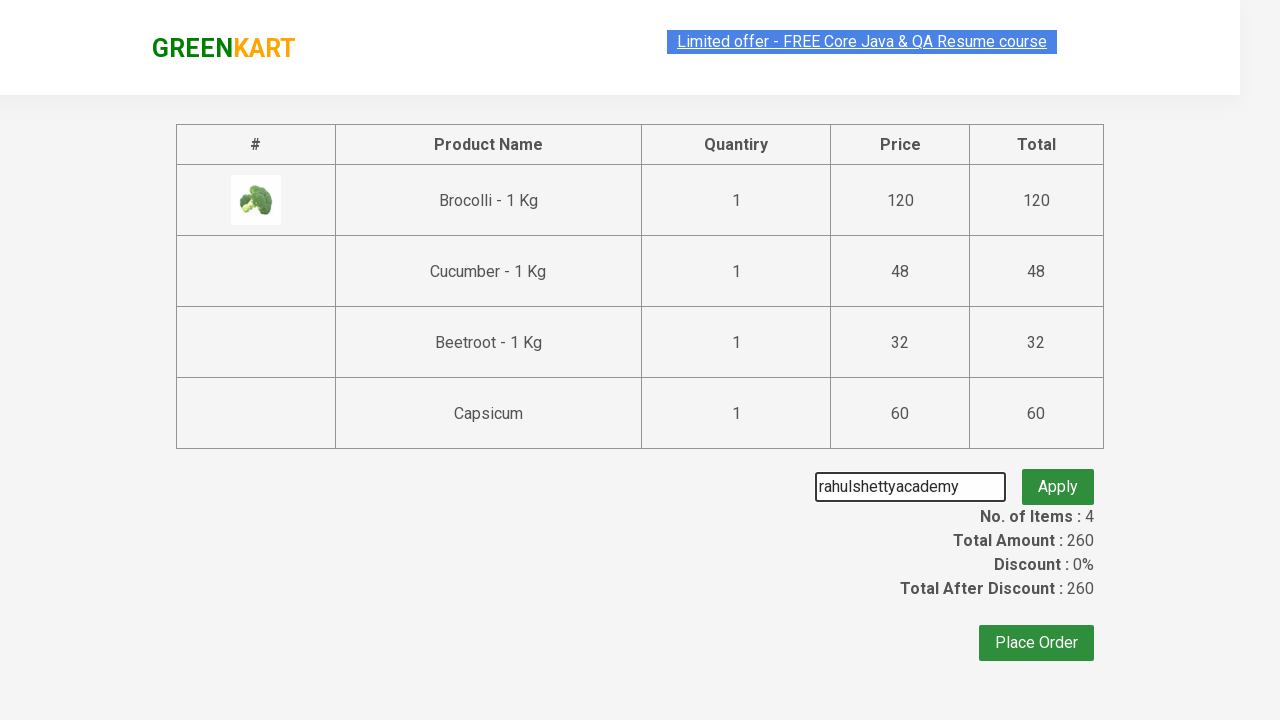

Clicked button to apply promo code at (1058, 477) on button.promoBtn
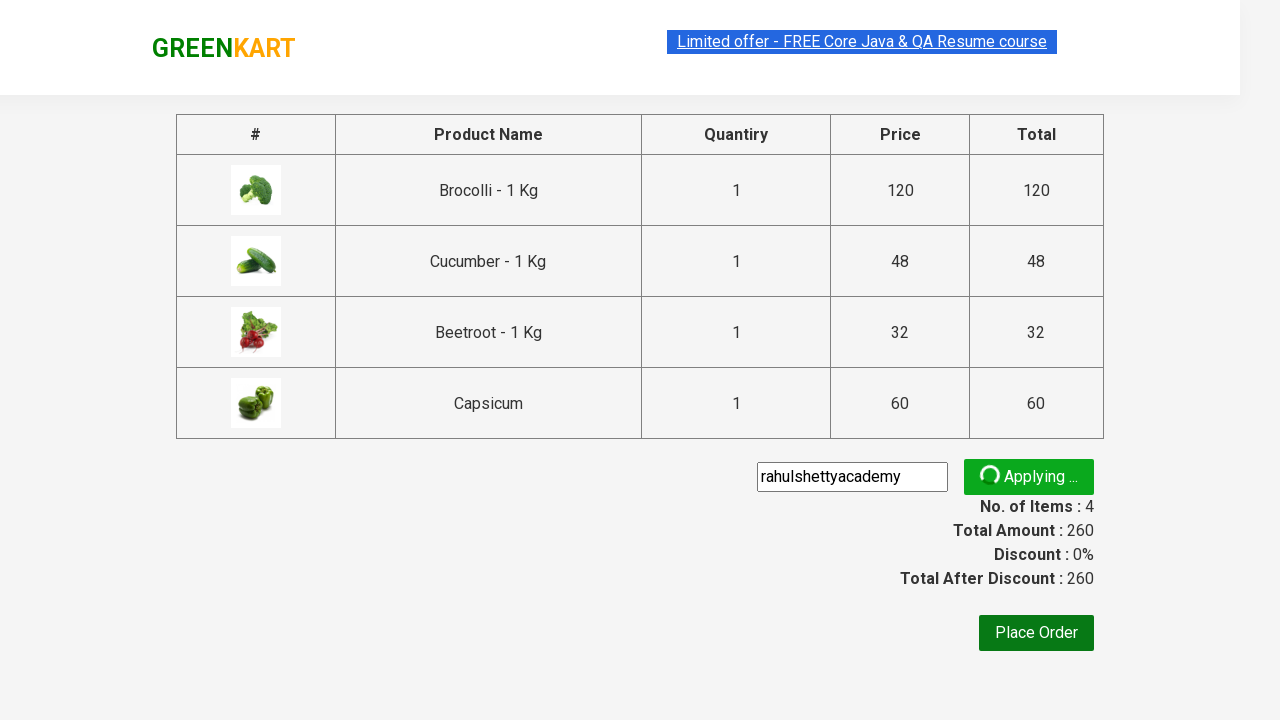

Promo code was applied successfully and confirmation message appeared
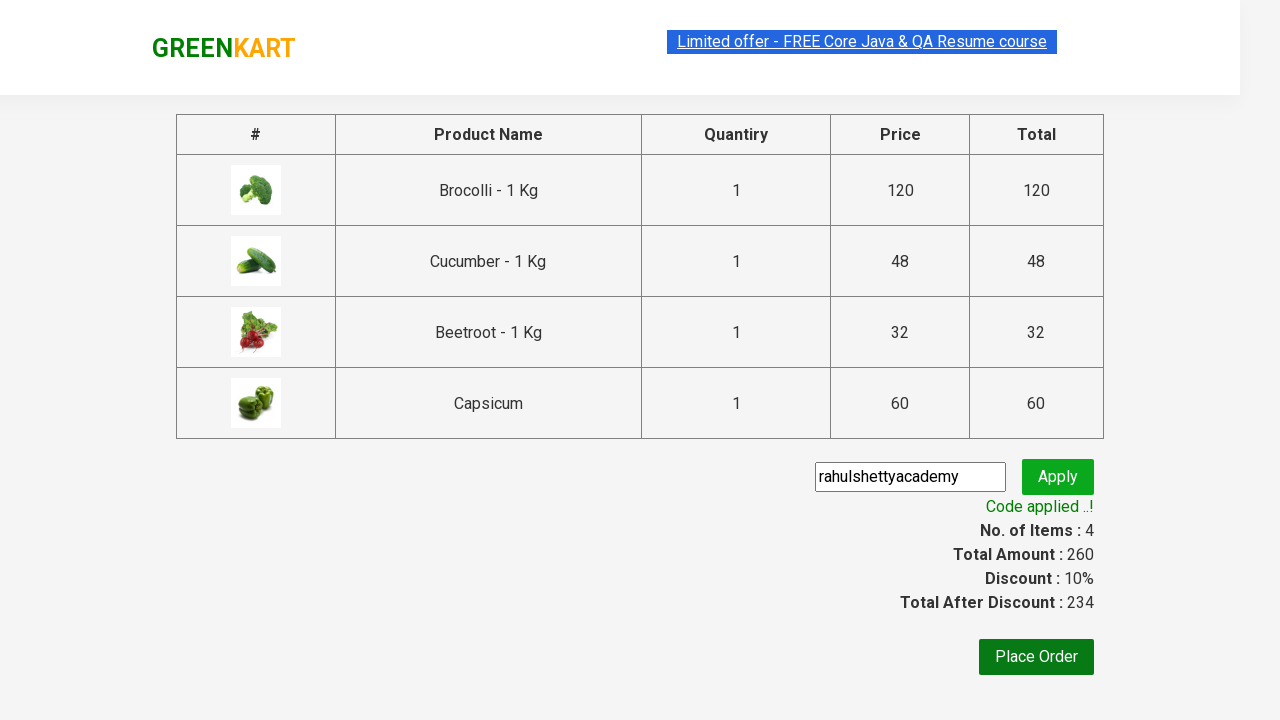

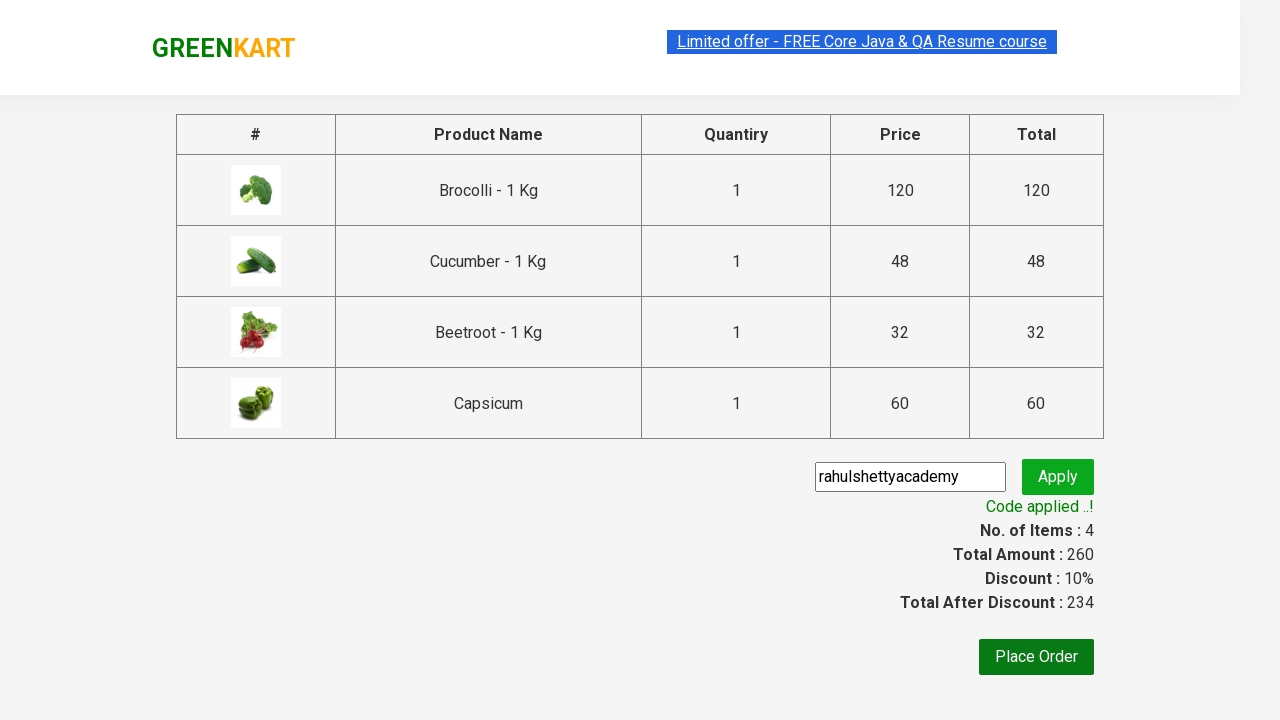